Tests right-click context menu by verifying menu items appear after right-clicking on an element

Starting URL: https://swisnl.github.io/jQuery-contextMenu/demo.html

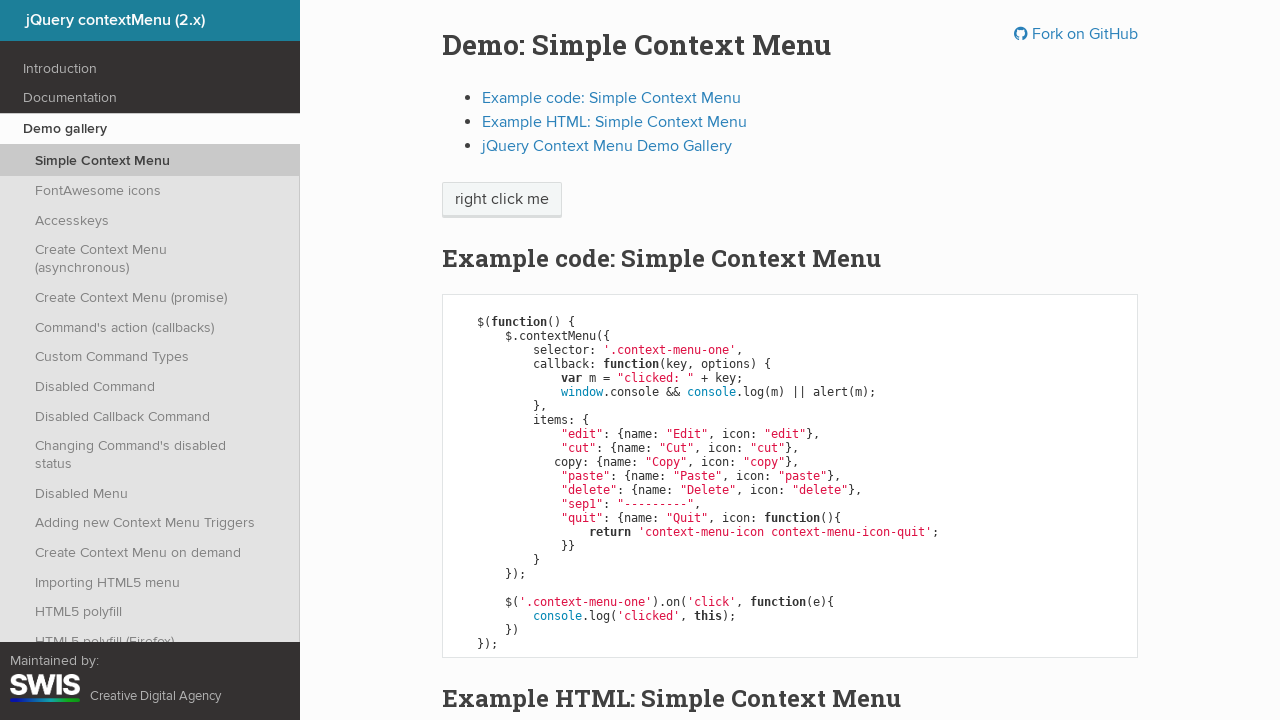

Verified context menu items are hidden before right-click
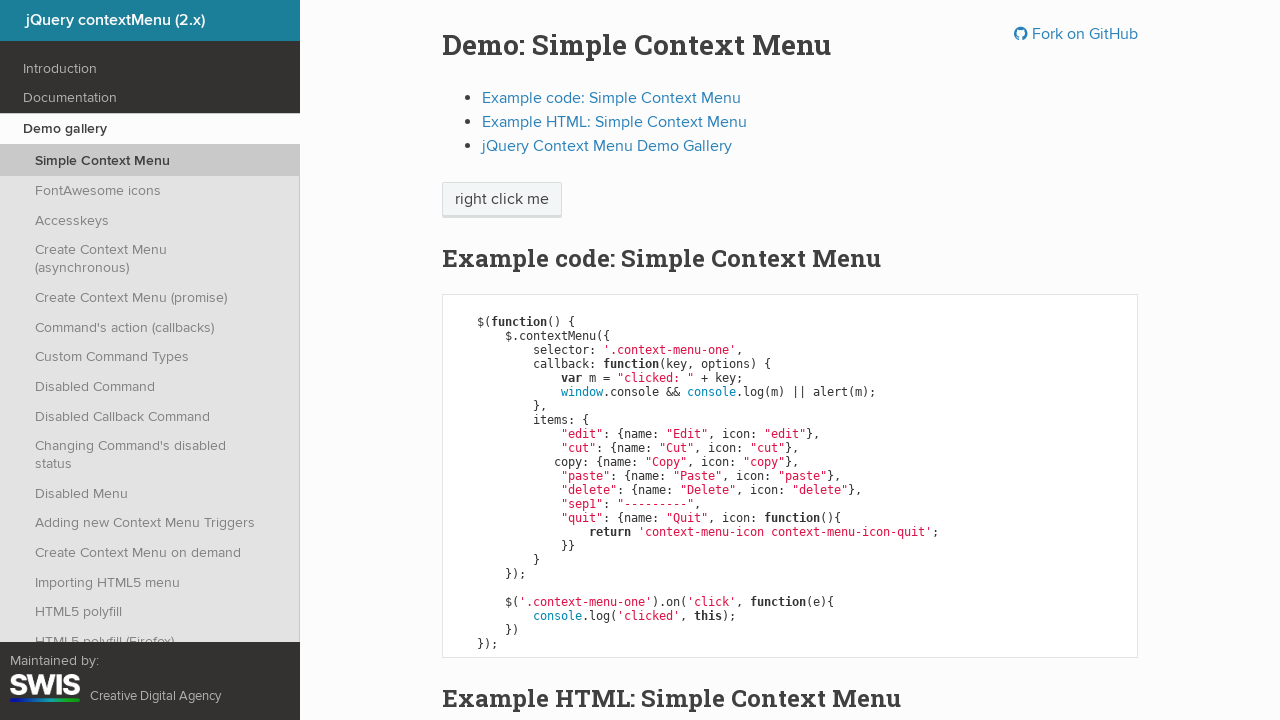

Right-clicked on span element to trigger context menu at (502, 200) on p>span
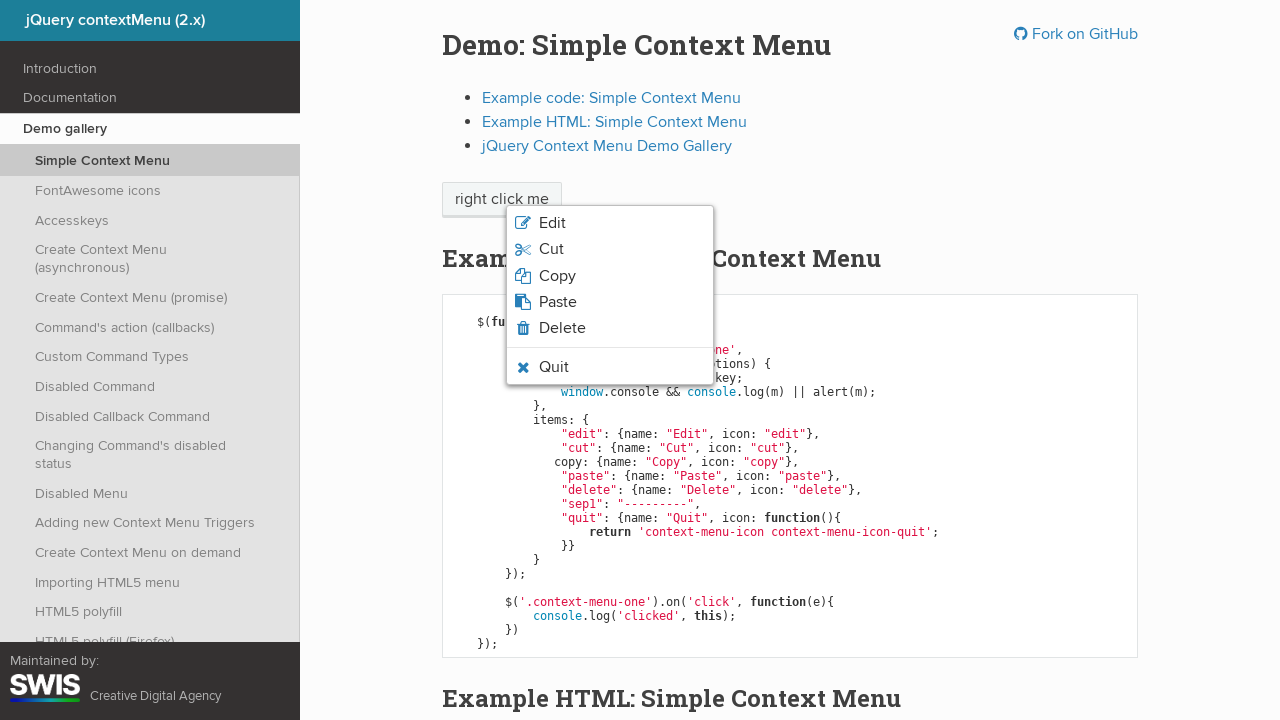

Verified first context menu item is now visible
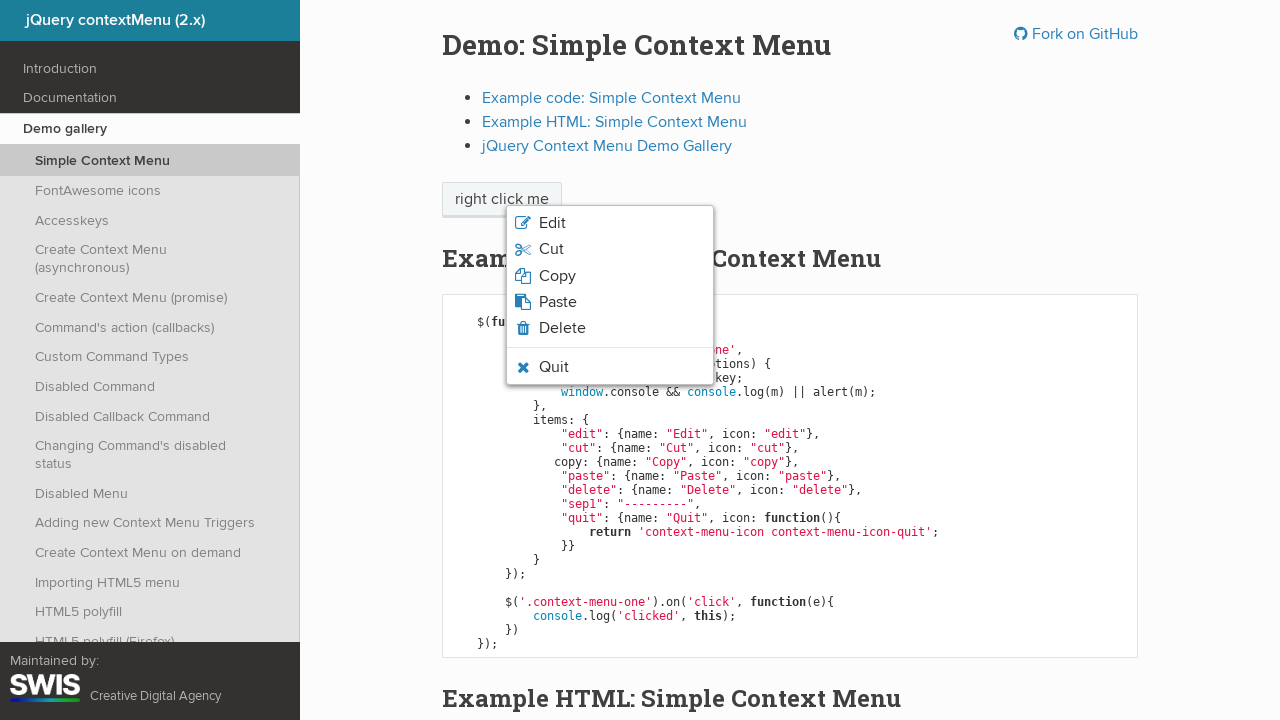

Verified last context menu item is now visible
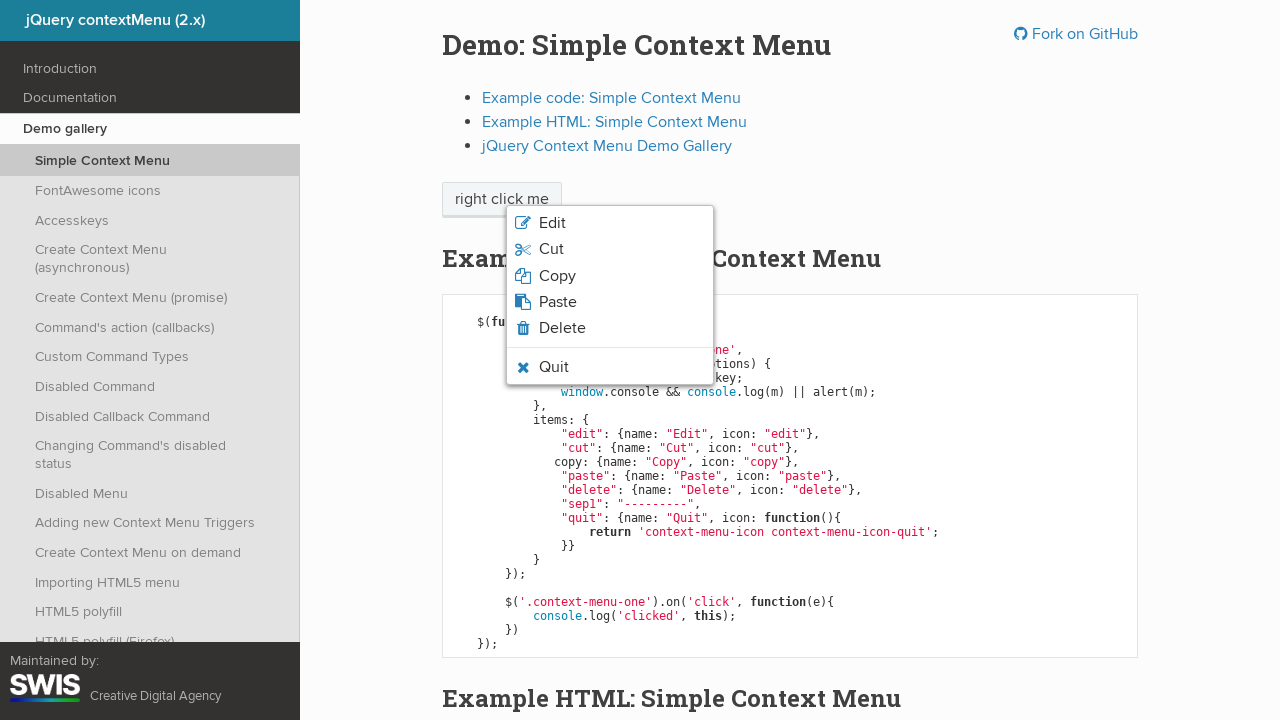

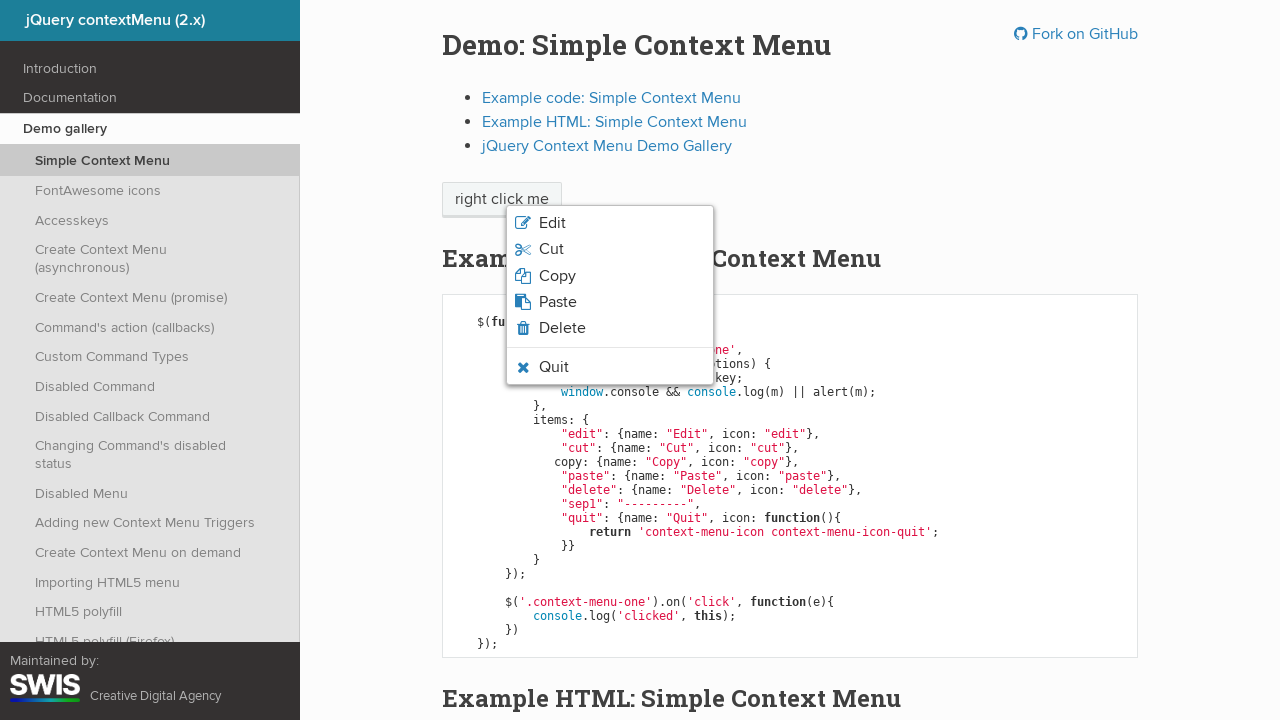